Locates a button element and flashes it by rapidly changing its background color

Starting URL: https://testautomationpractice.blogspot.com/

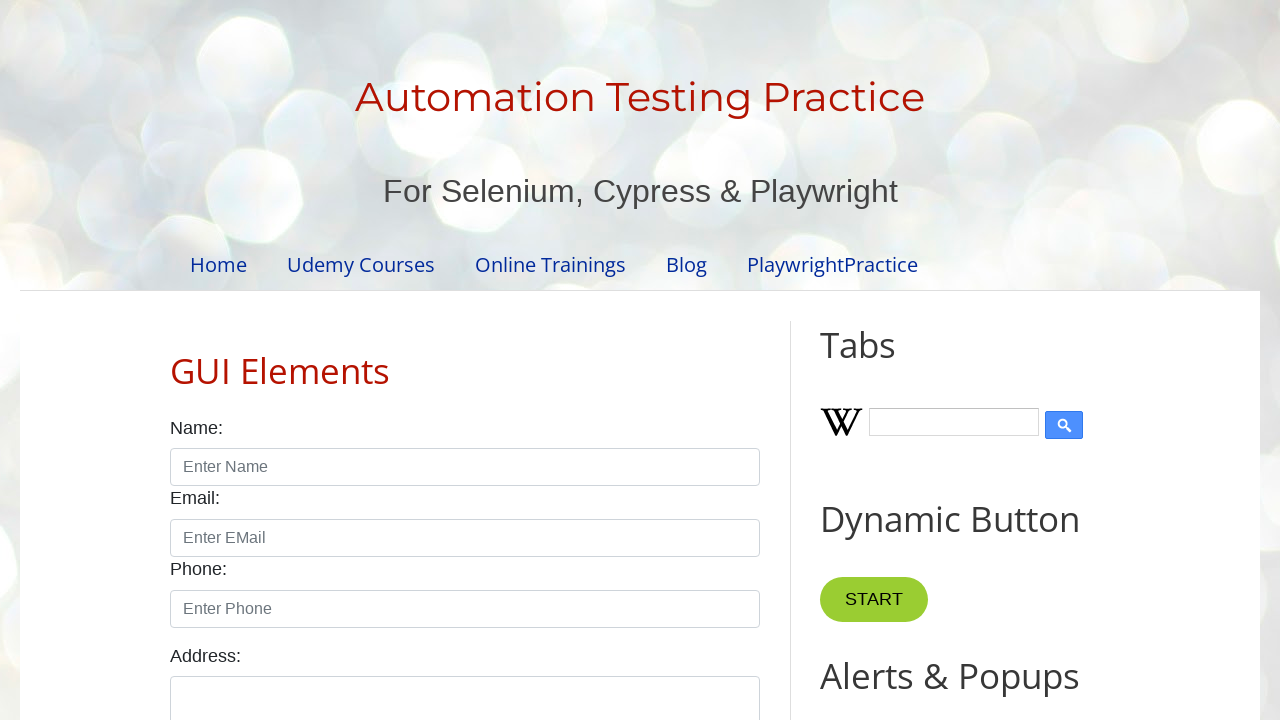

Located button.start element
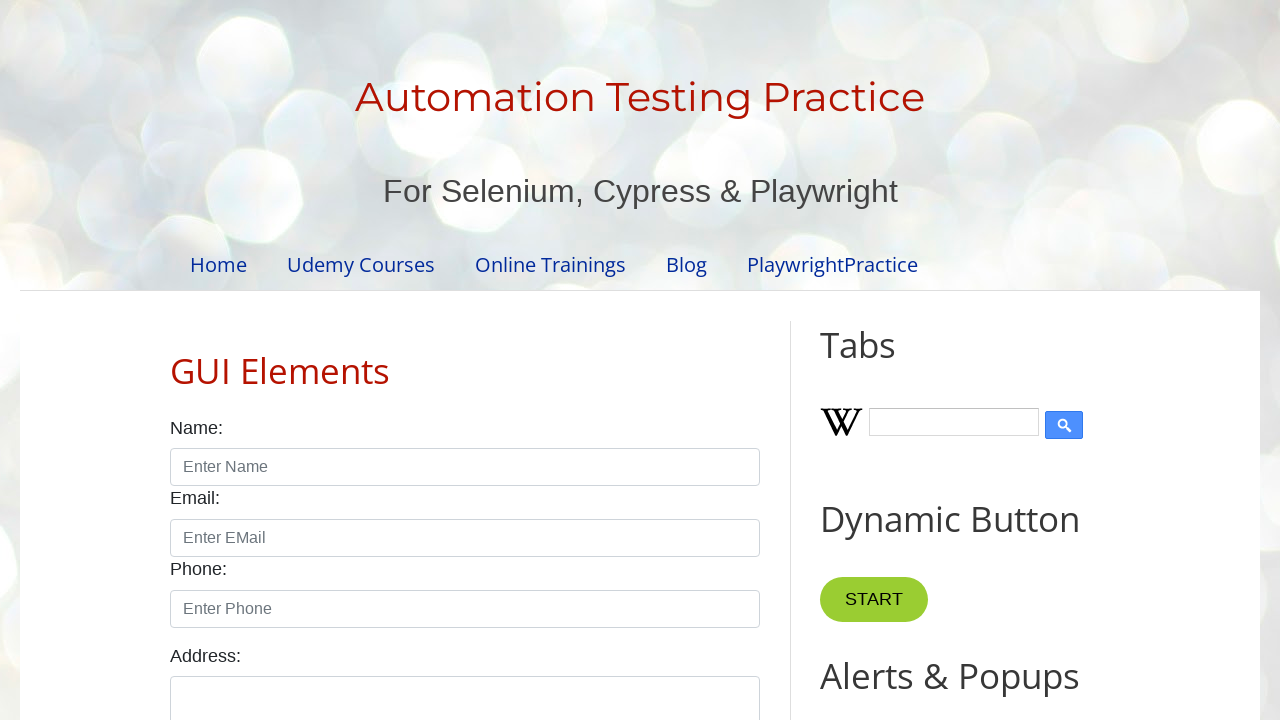

Button element is now visible
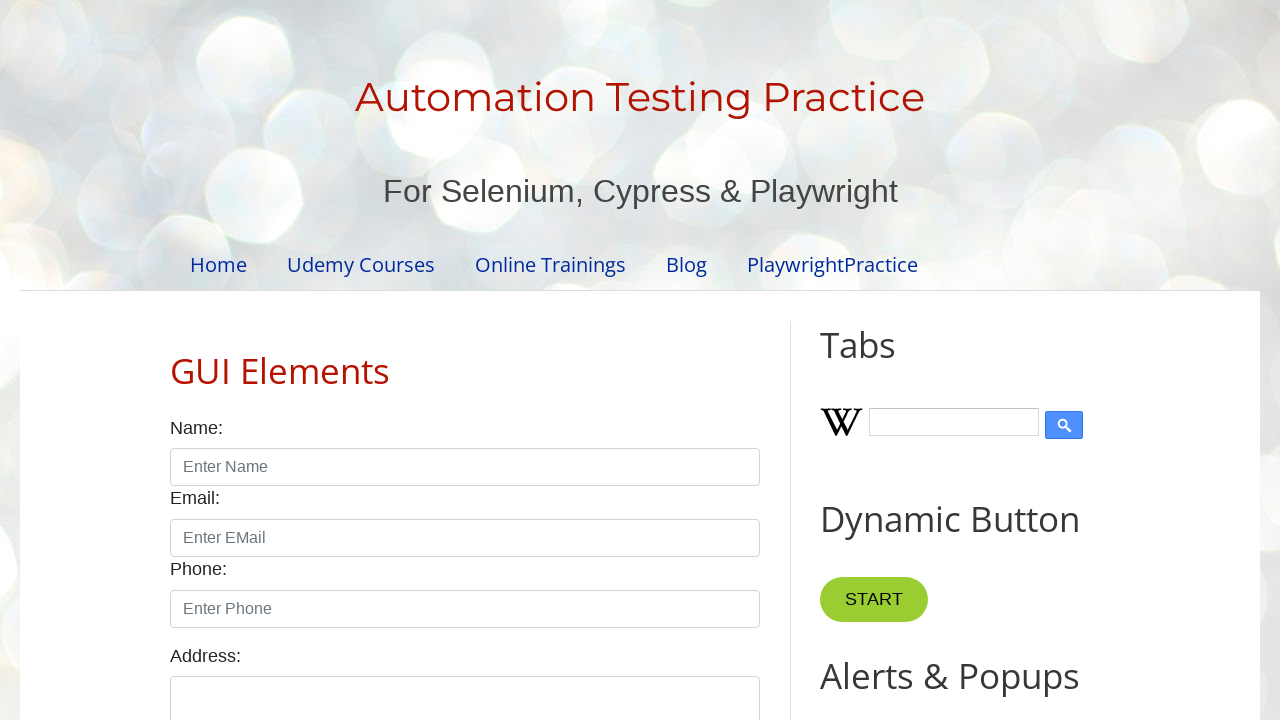

Set button background color to red (flash iteration 1)
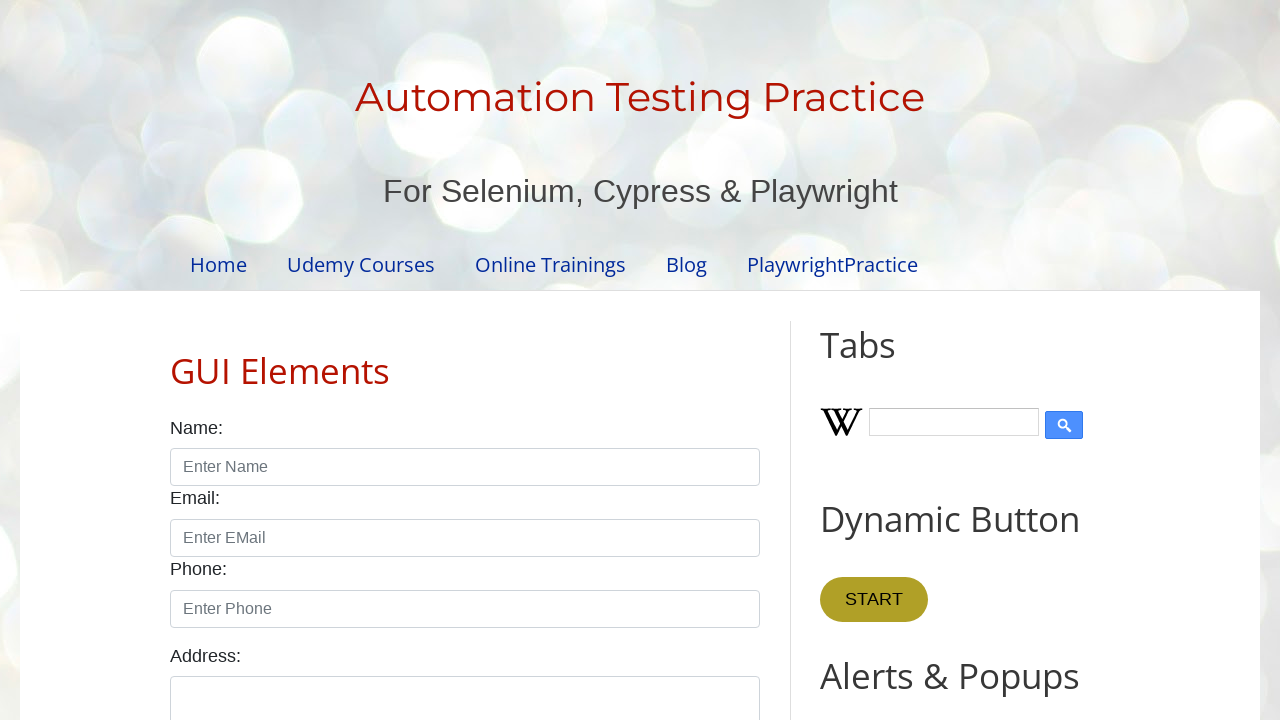

Waited 100ms with red background
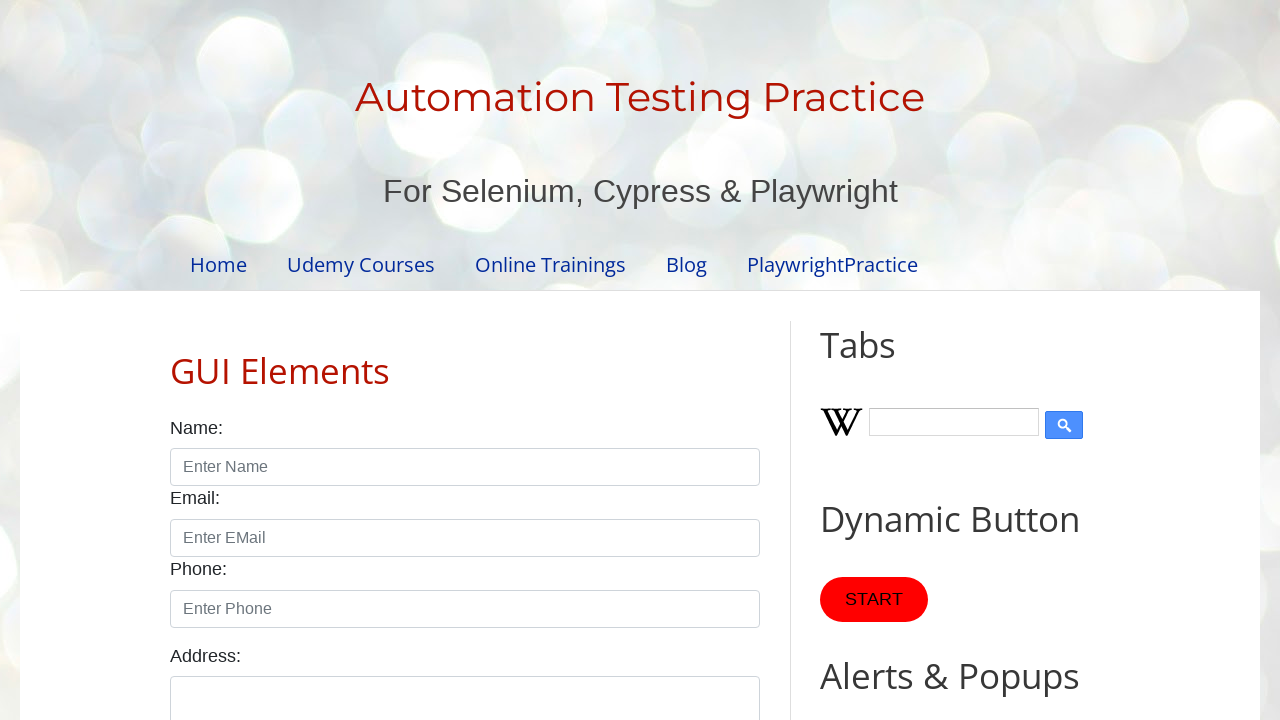

Reset button background color to original (flash iteration 1)
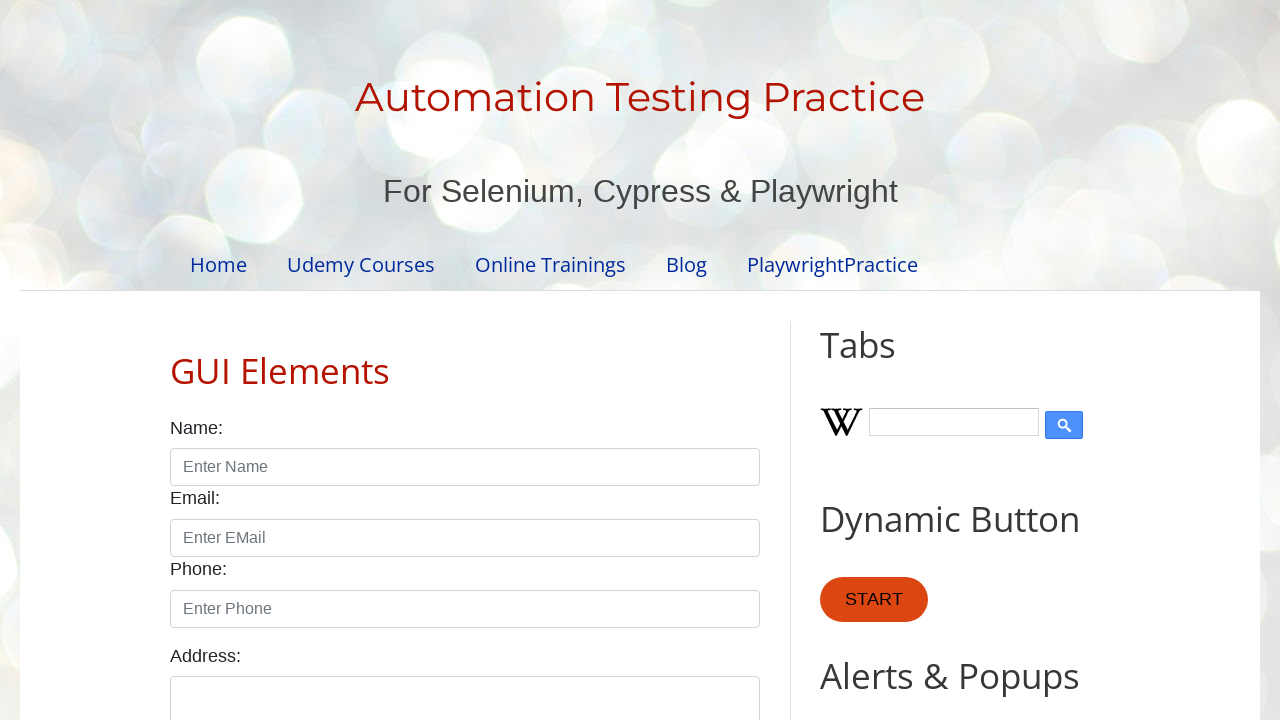

Waited 100ms with original background
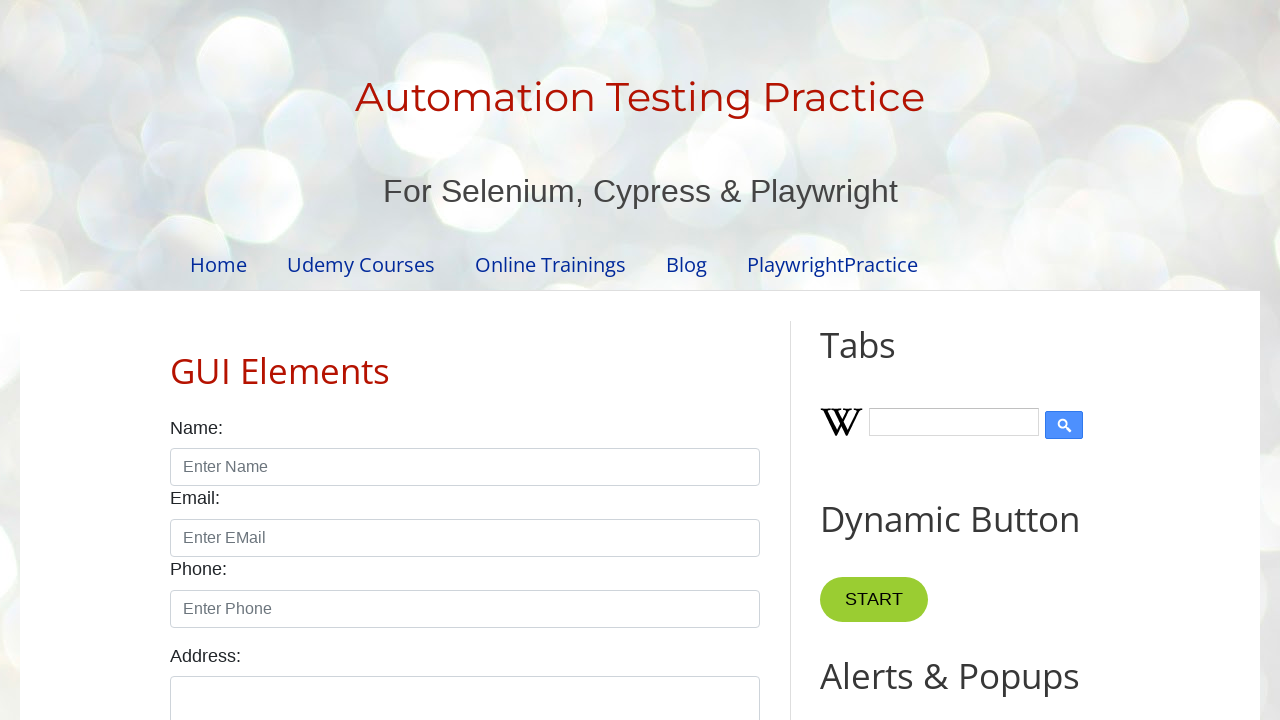

Set button background color to red (flash iteration 2)
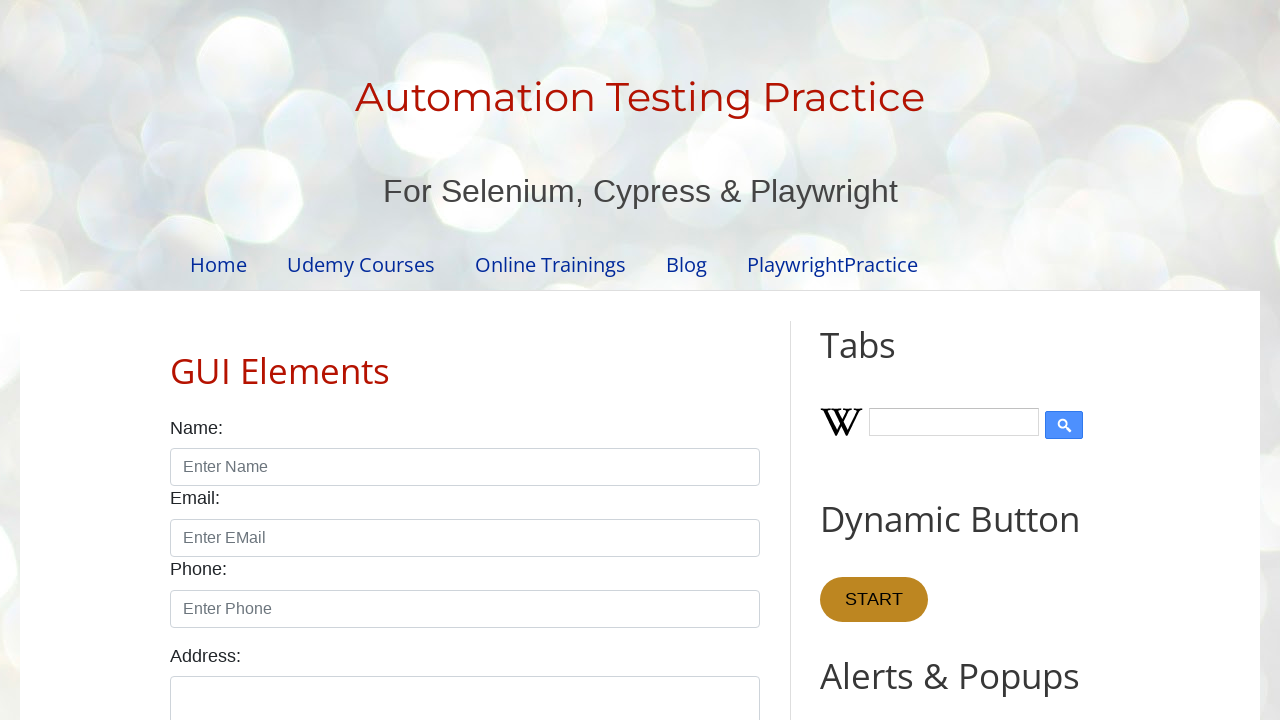

Waited 100ms with red background
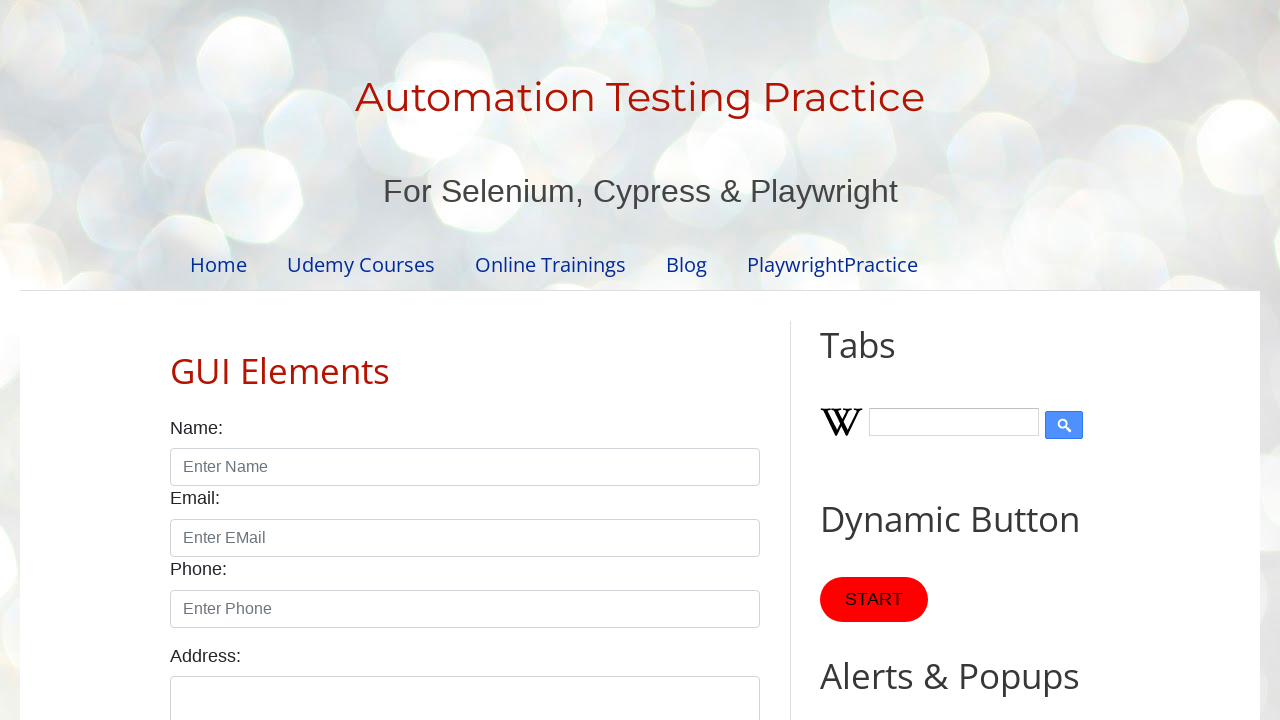

Reset button background color to original (flash iteration 2)
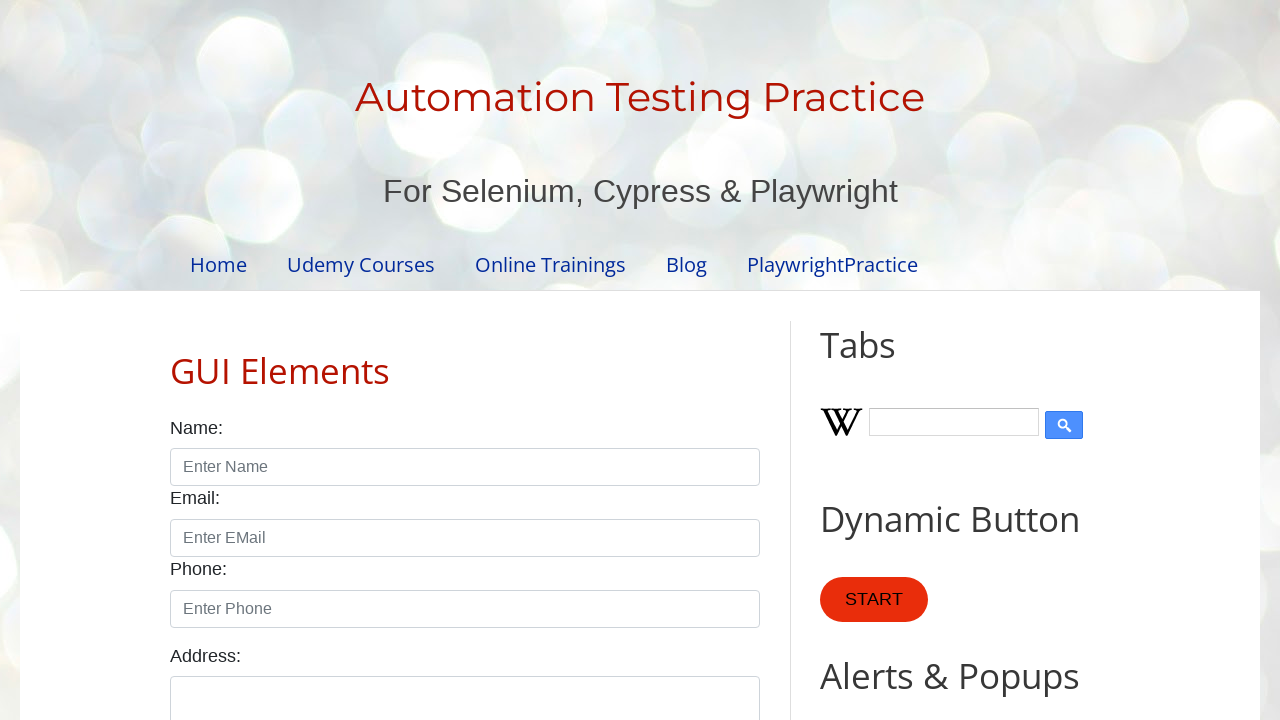

Waited 100ms with original background
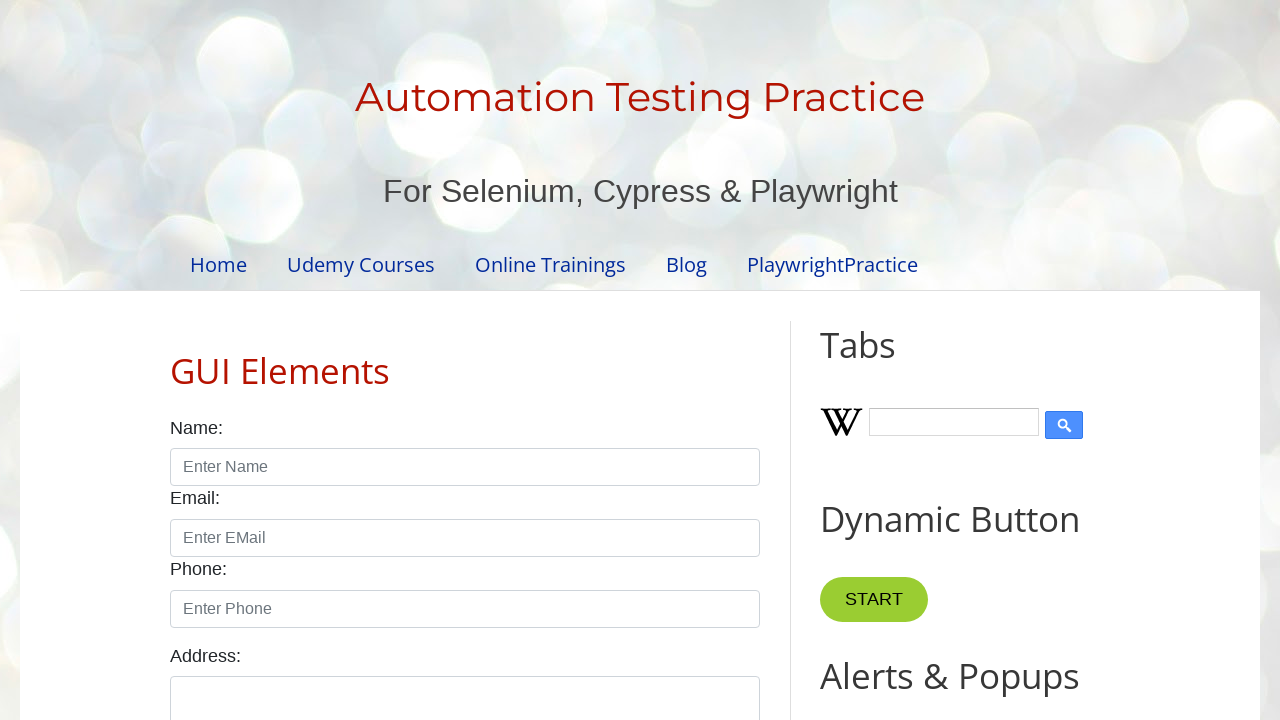

Set button background color to red (flash iteration 3)
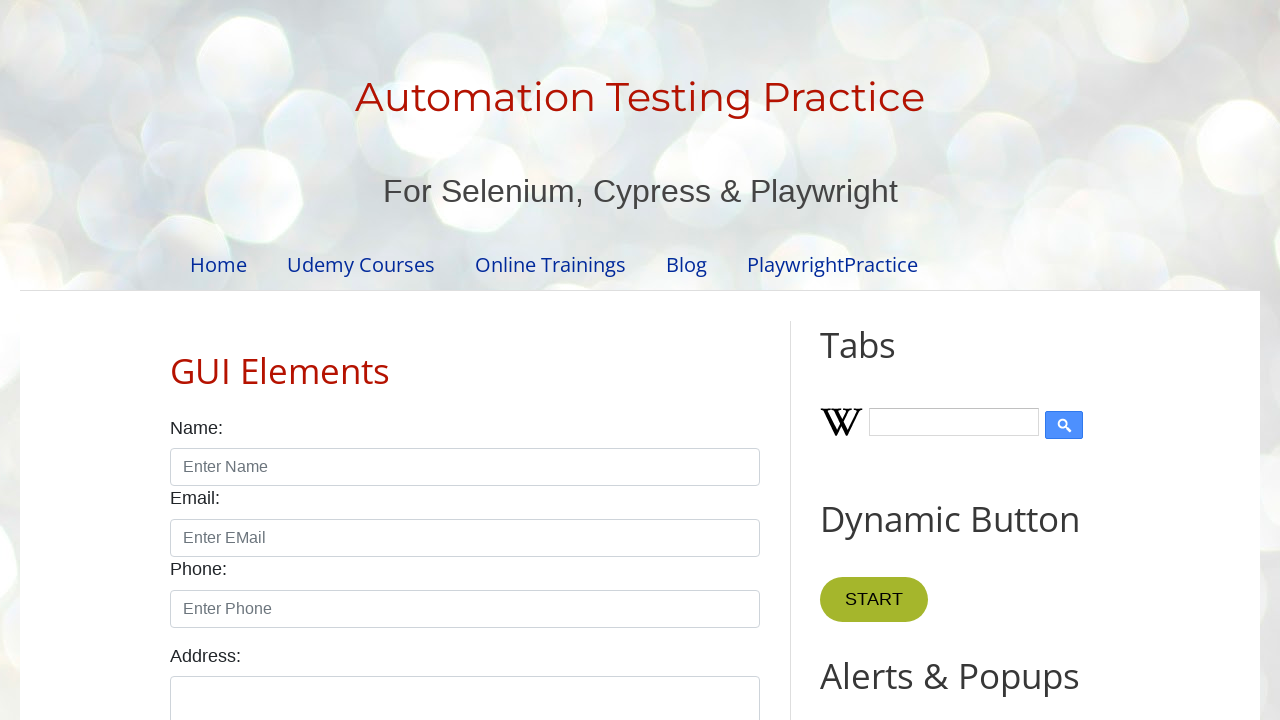

Waited 100ms with red background
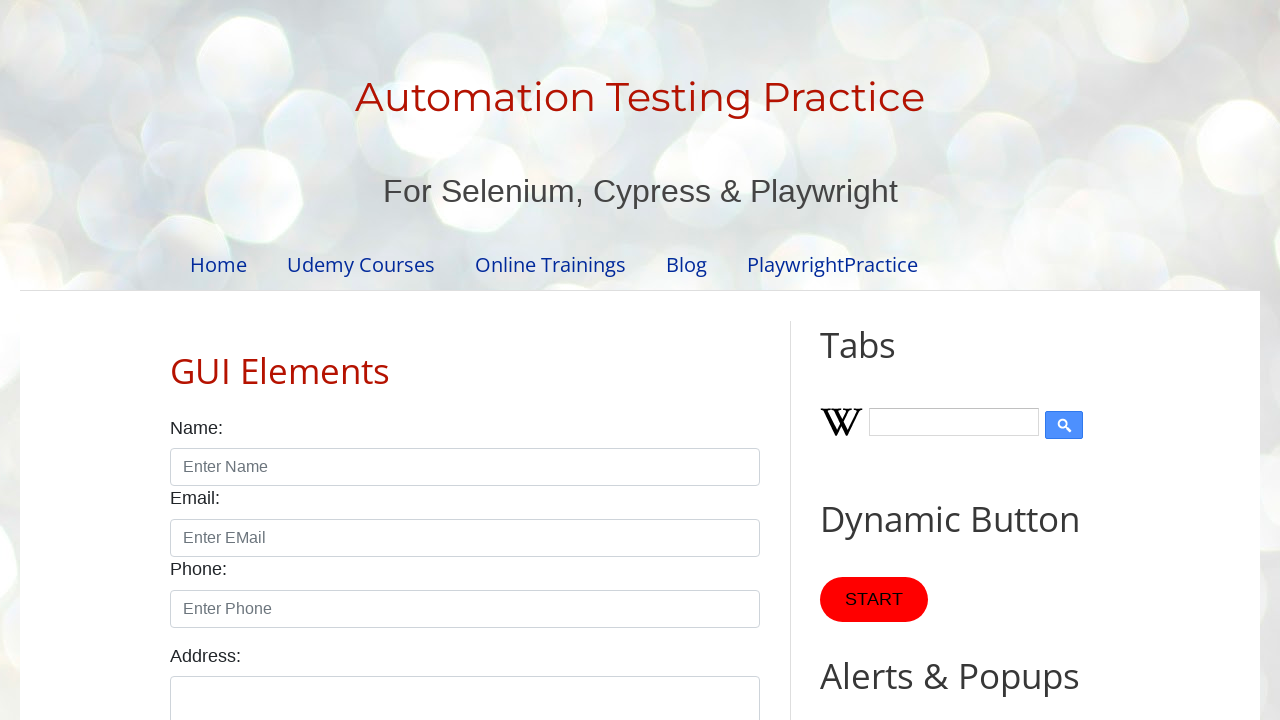

Reset button background color to original (flash iteration 3)
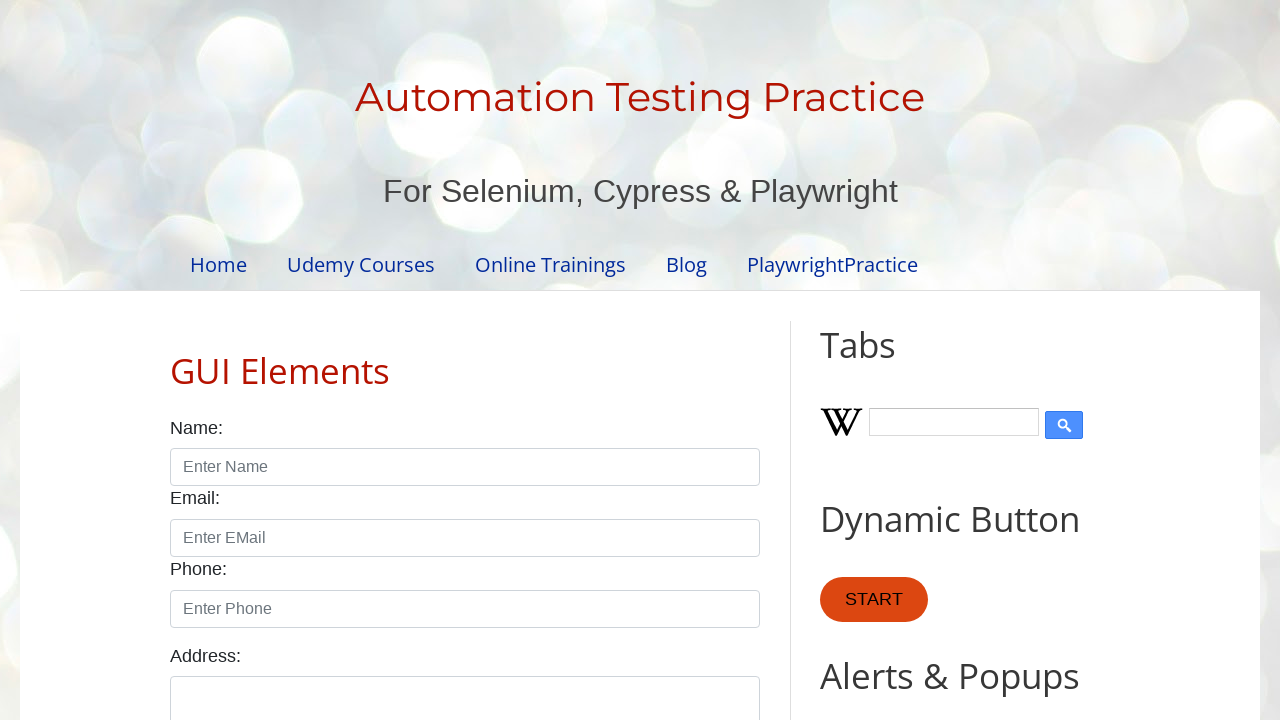

Waited 100ms with original background
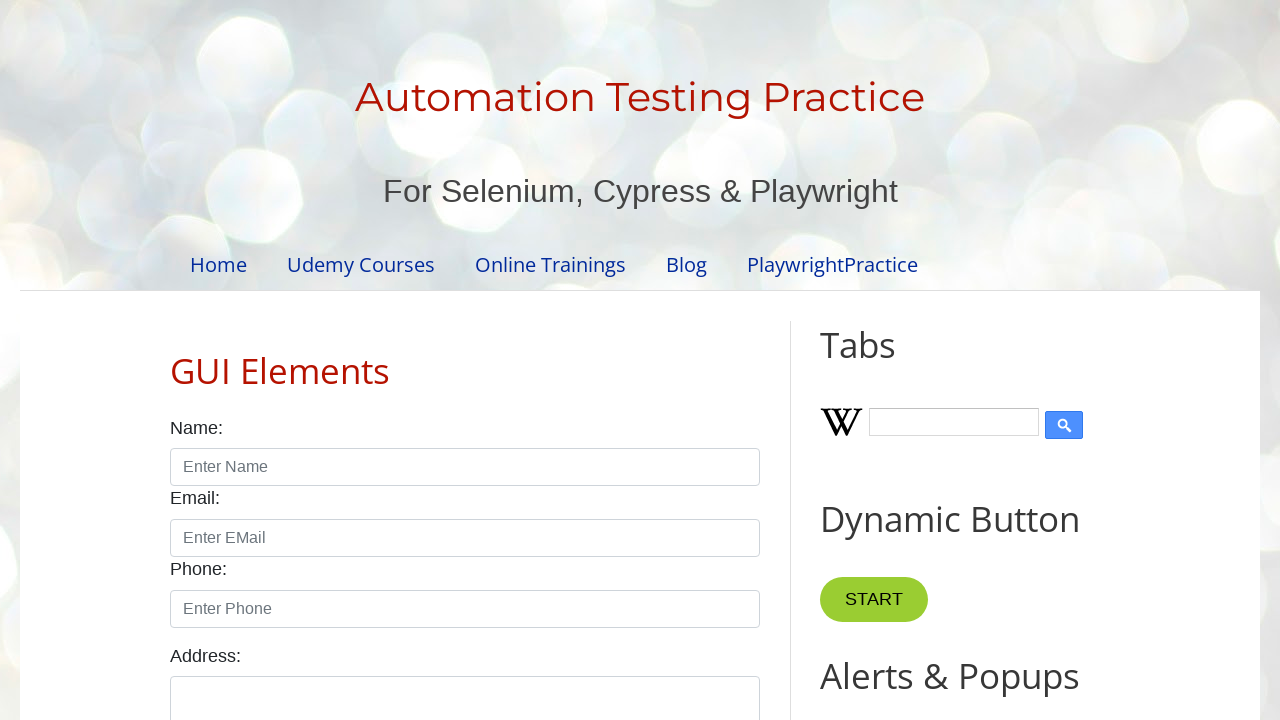

Set button background color to red (flash iteration 4)
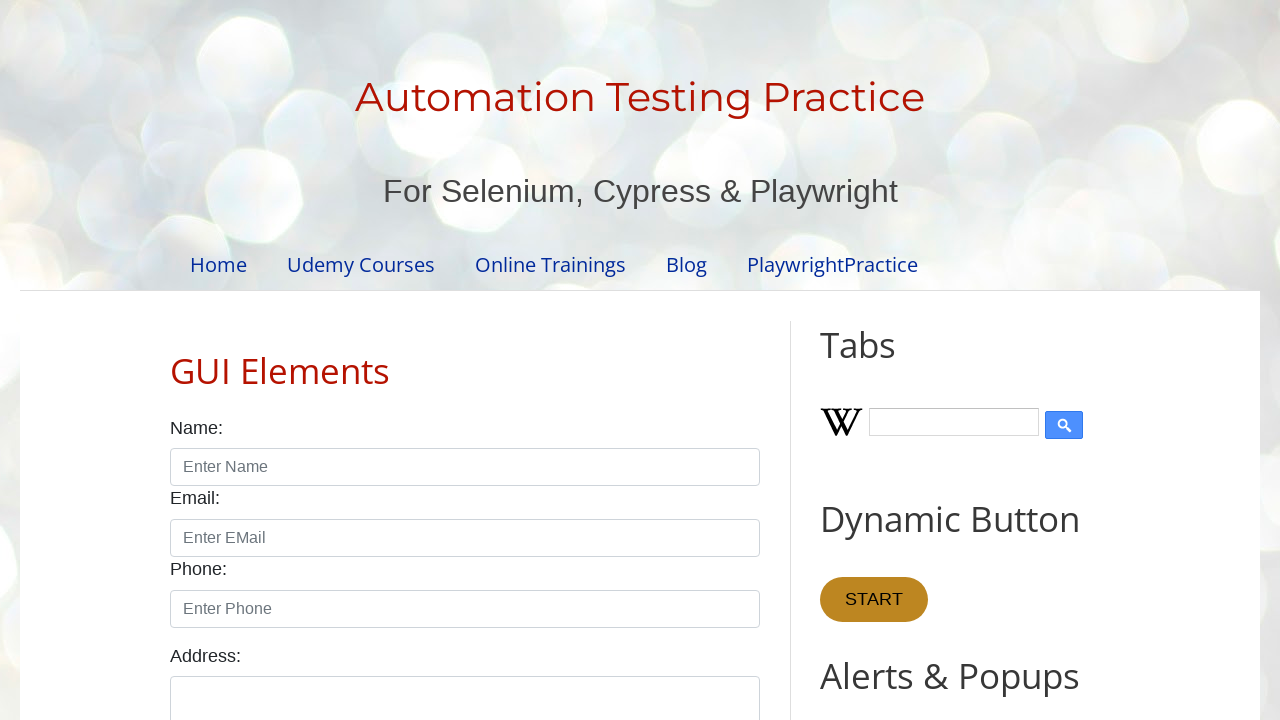

Waited 100ms with red background
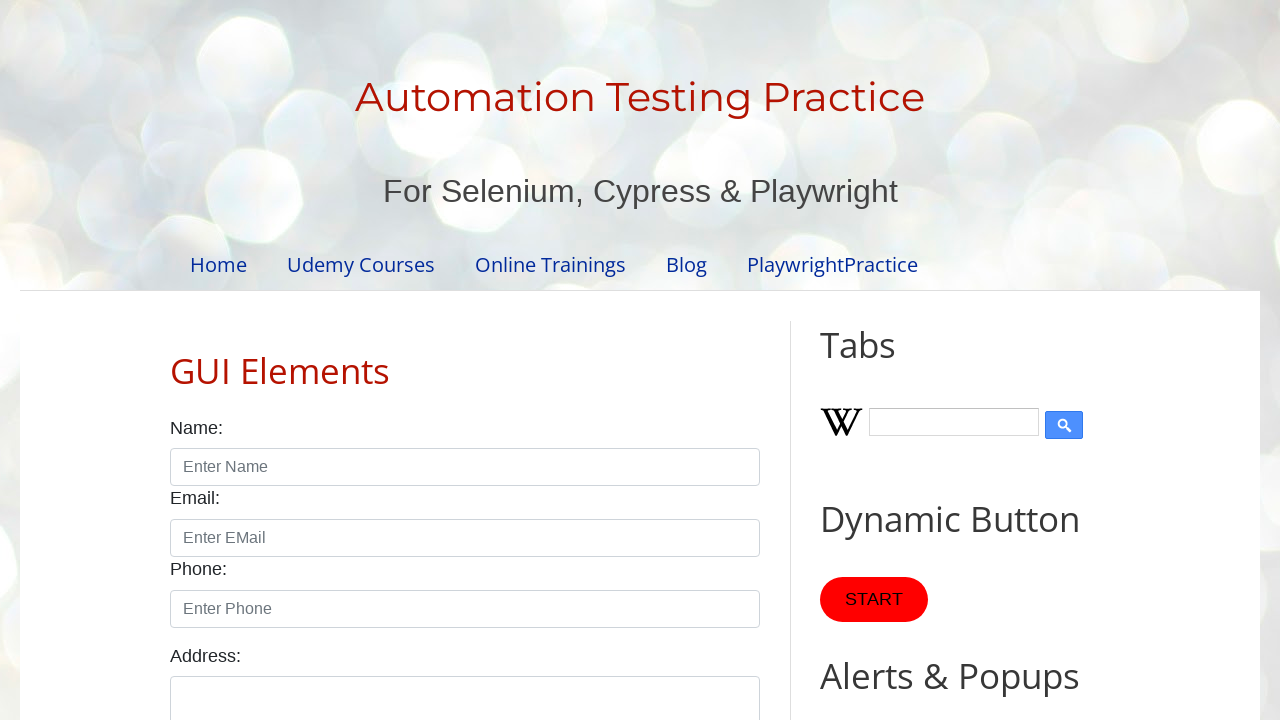

Reset button background color to original (flash iteration 4)
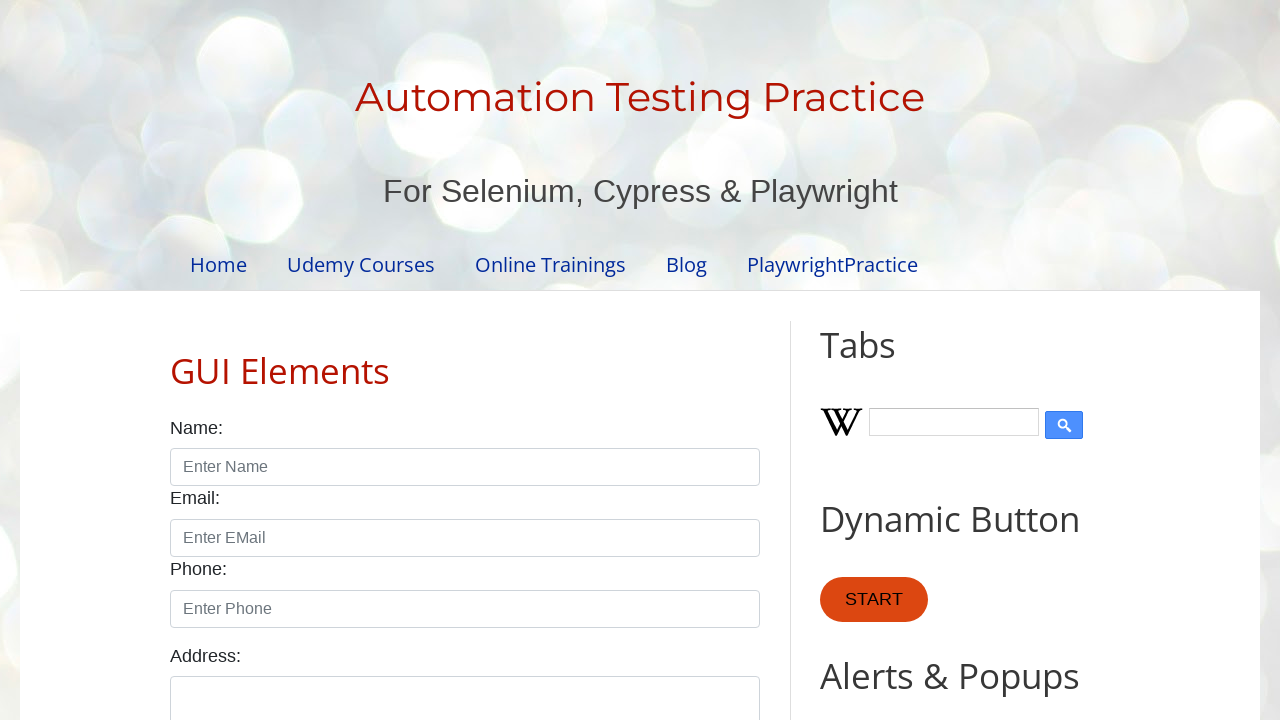

Waited 100ms with original background
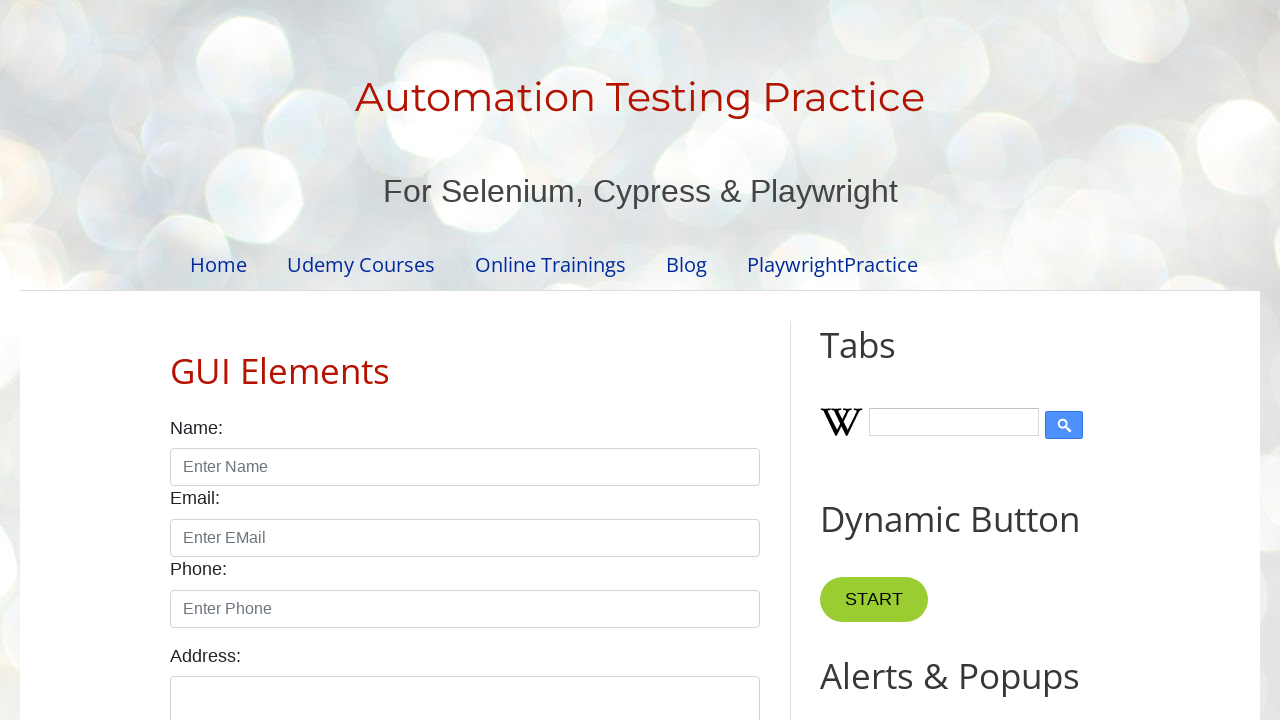

Set button background color to red (flash iteration 5)
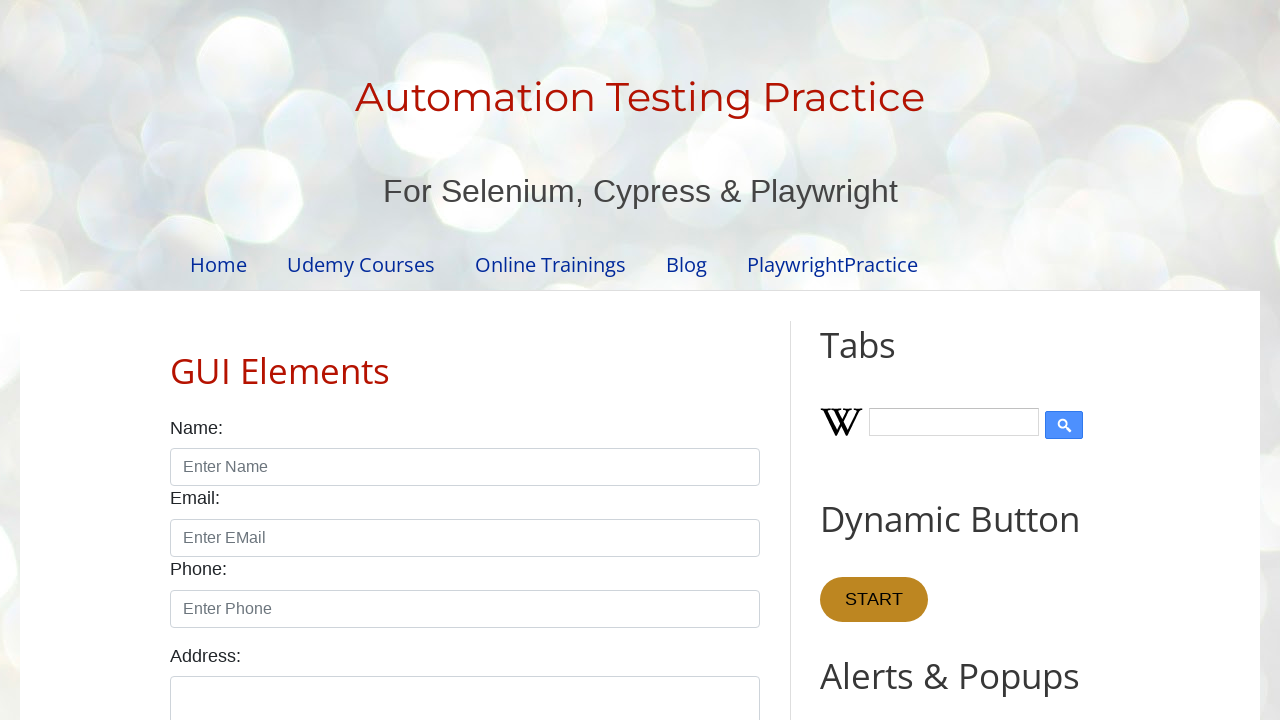

Waited 100ms with red background
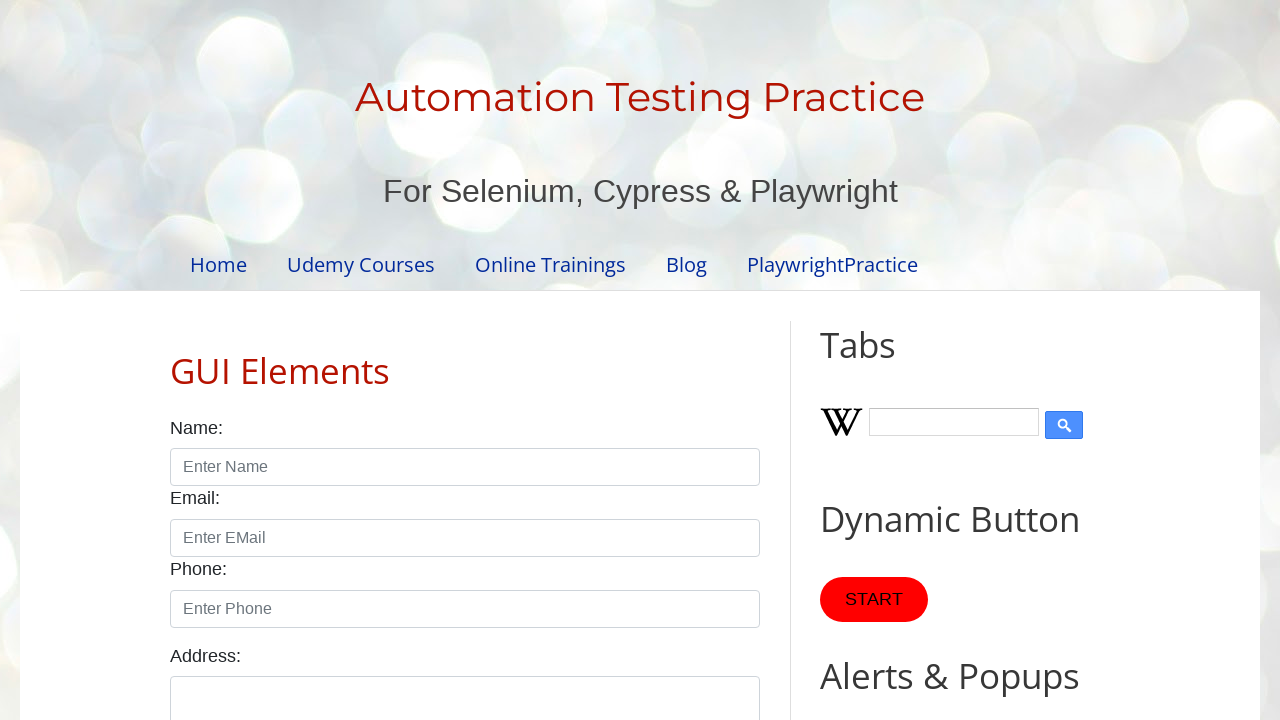

Reset button background color to original (flash iteration 5)
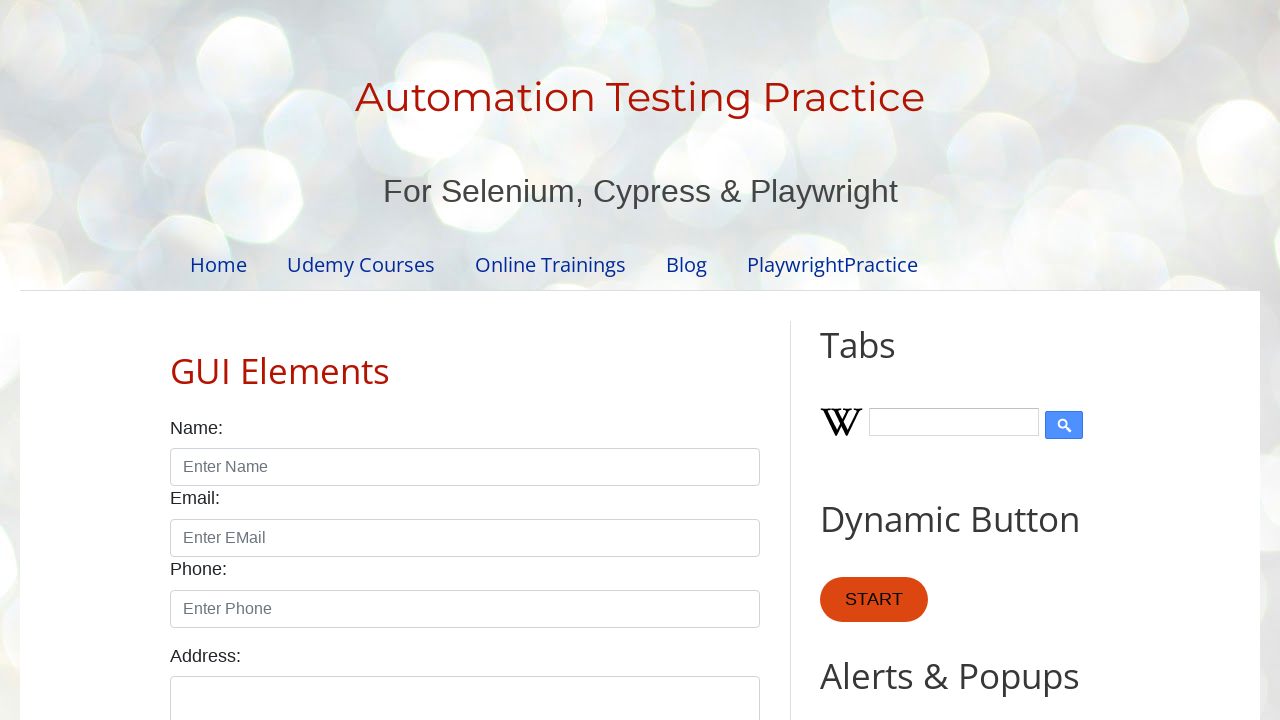

Waited 100ms with original background
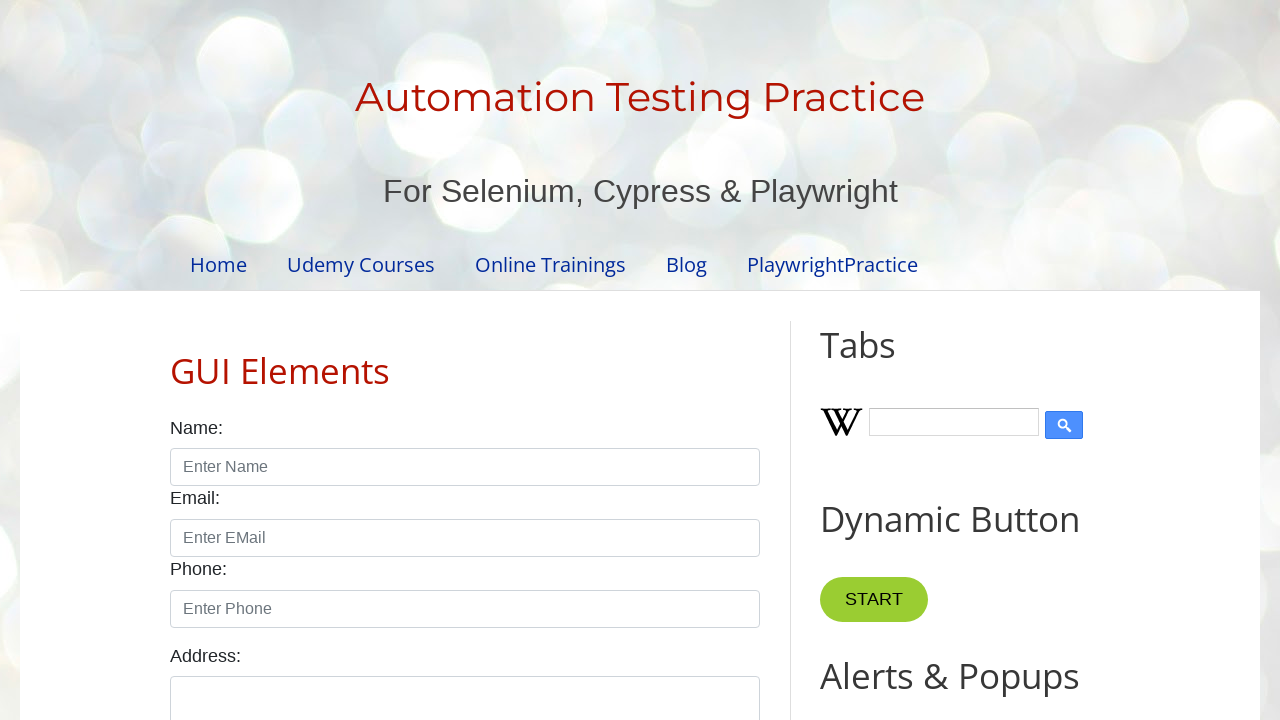

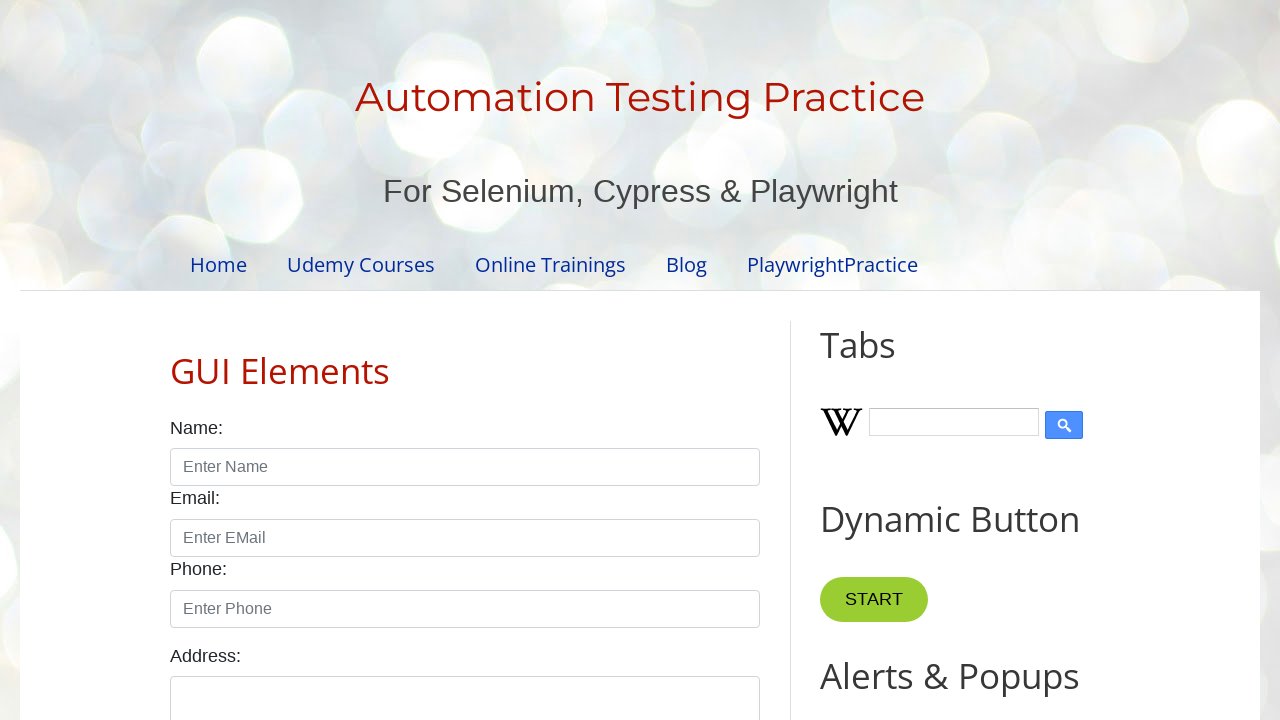